Navigates to the OrangeHRM demo site and verifies the page loads by checking the title

Starting URL: https://opensource-demo.orangehrmlive.com/

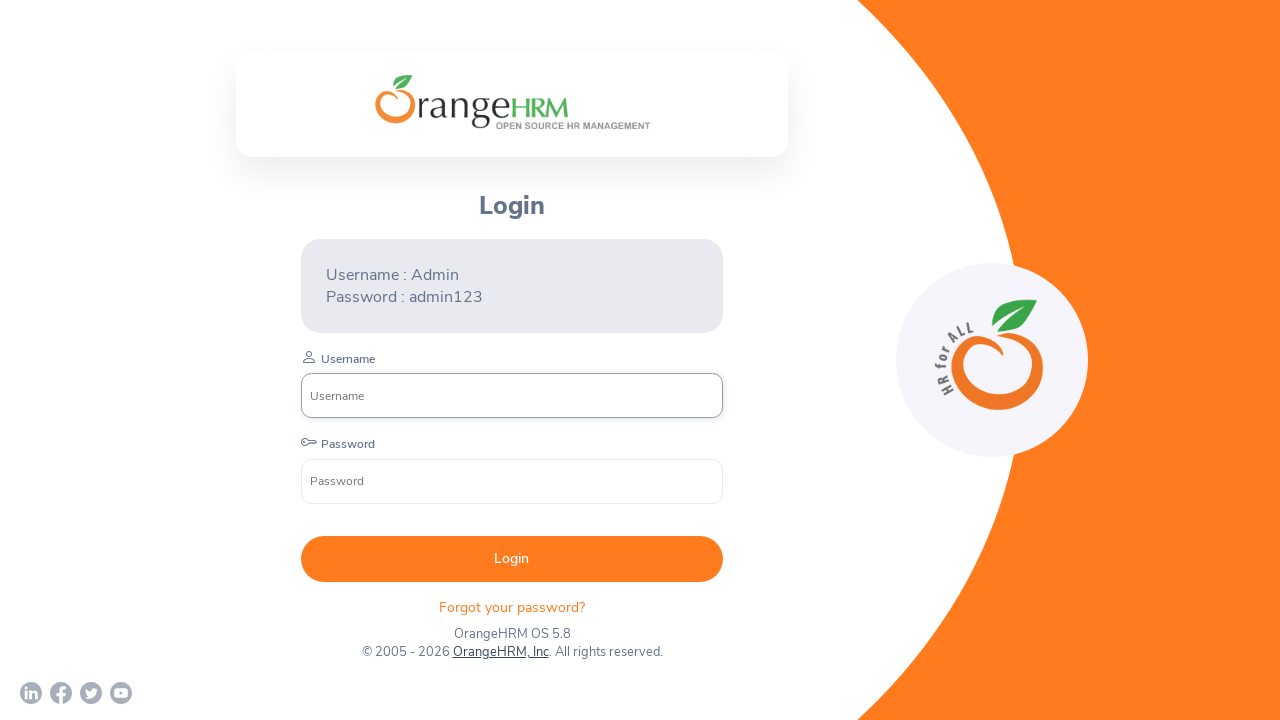

Page loaded - DOM content ready
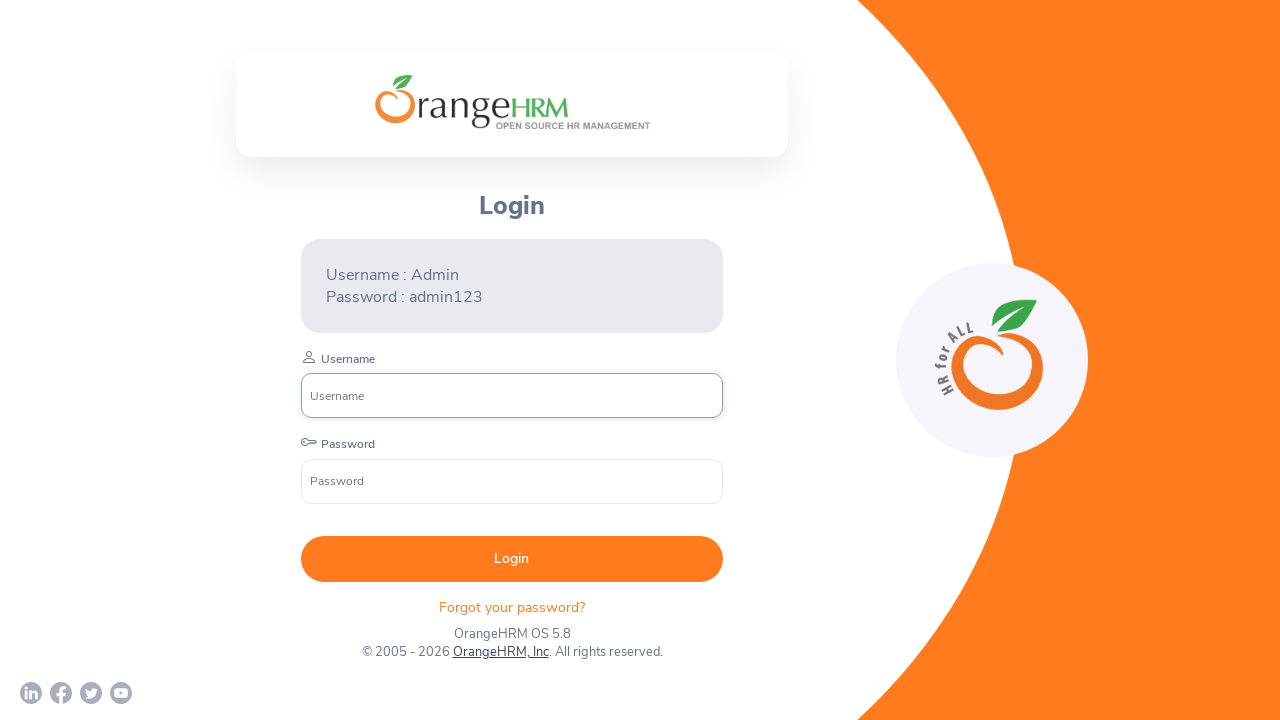

Retrieved page title: 'OrangeHRM'
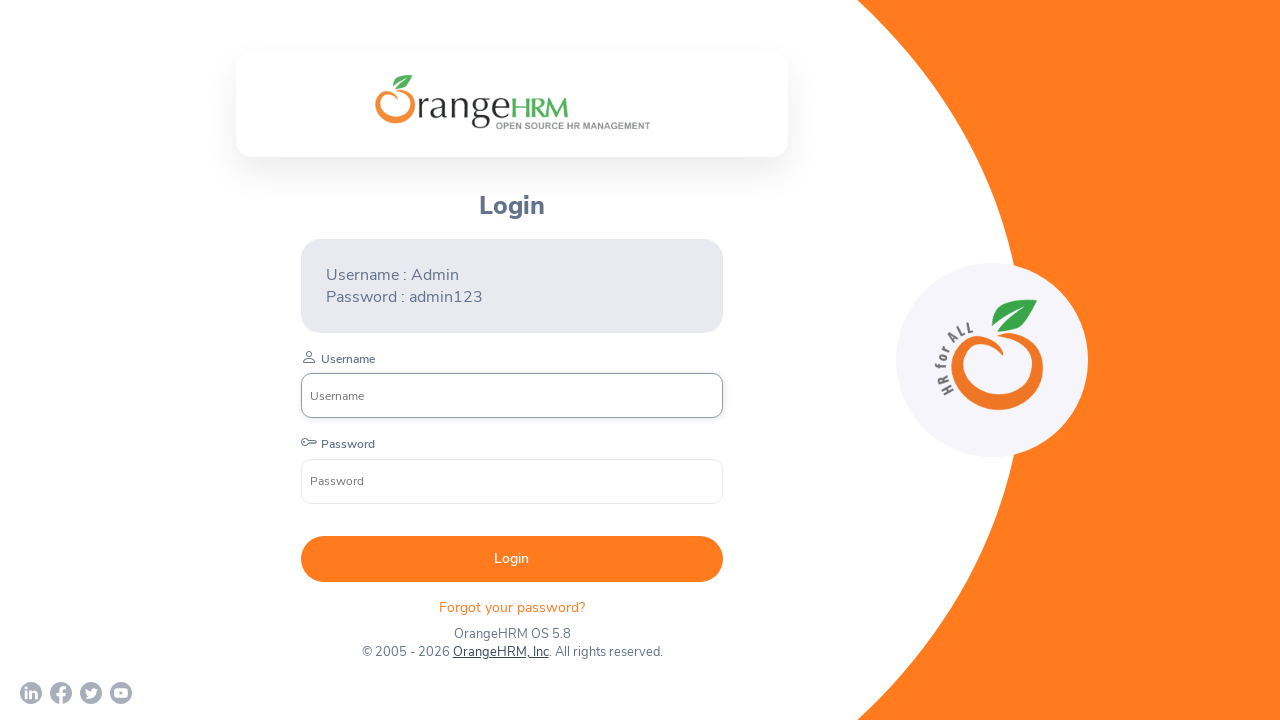

Verified page title is not empty
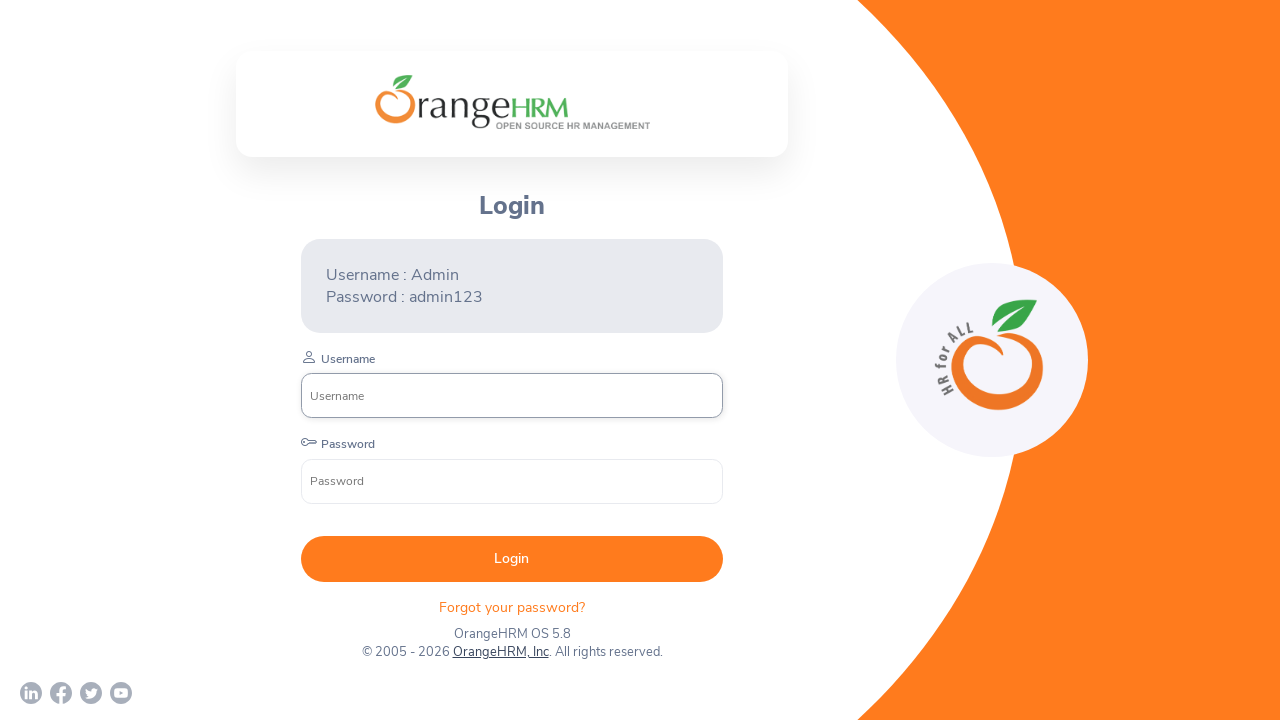

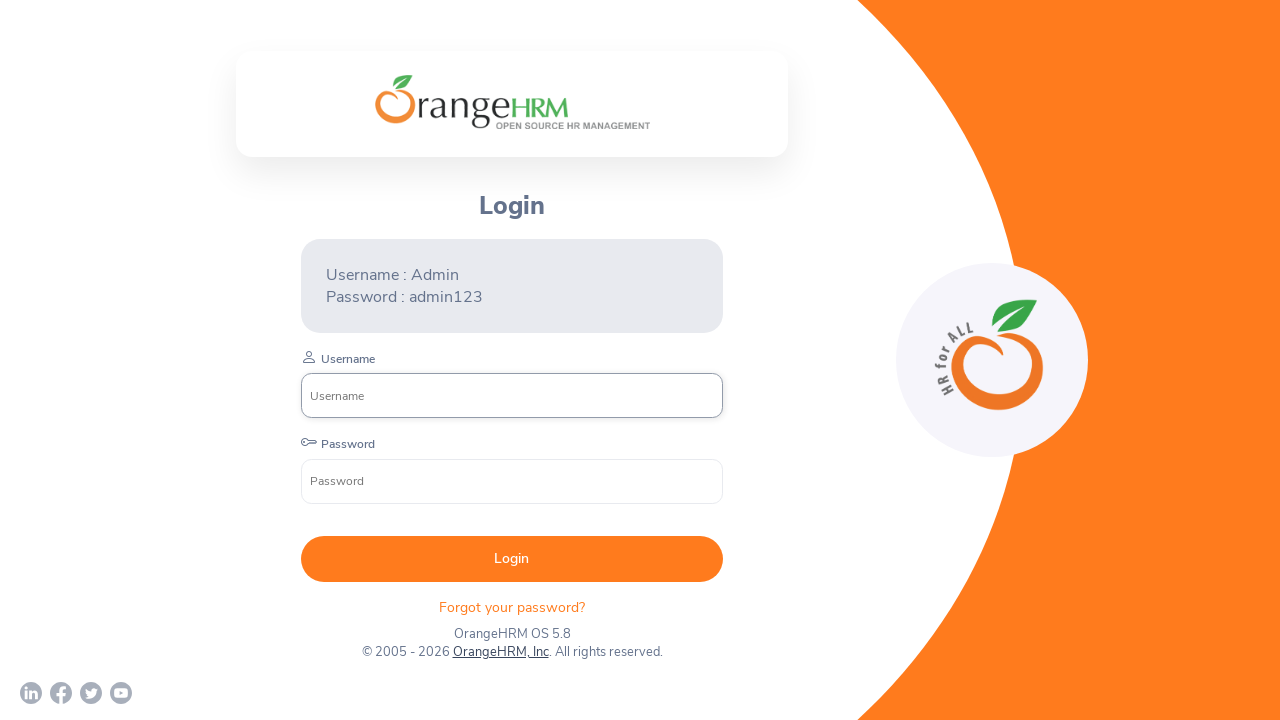